Tests simple alert functionality by clicking the button and accepting the alert

Starting URL: https://training-support.net/webelements/alerts

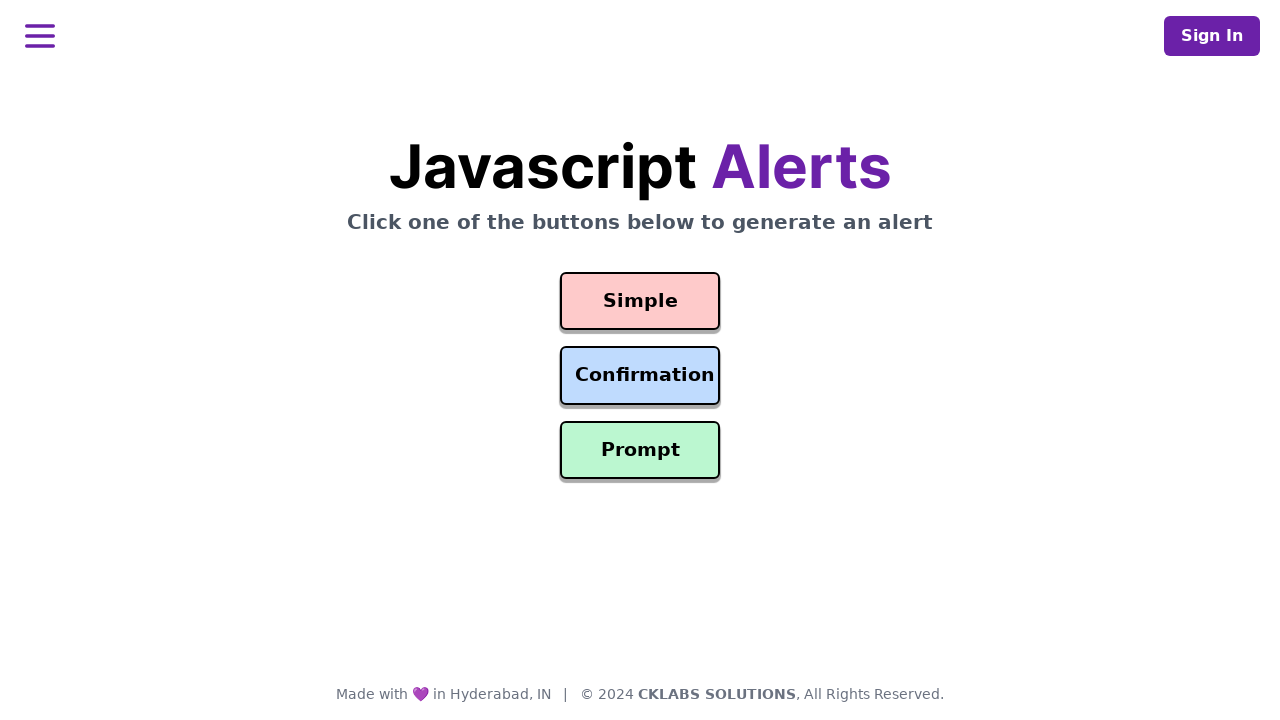

Navigated to alerts test page
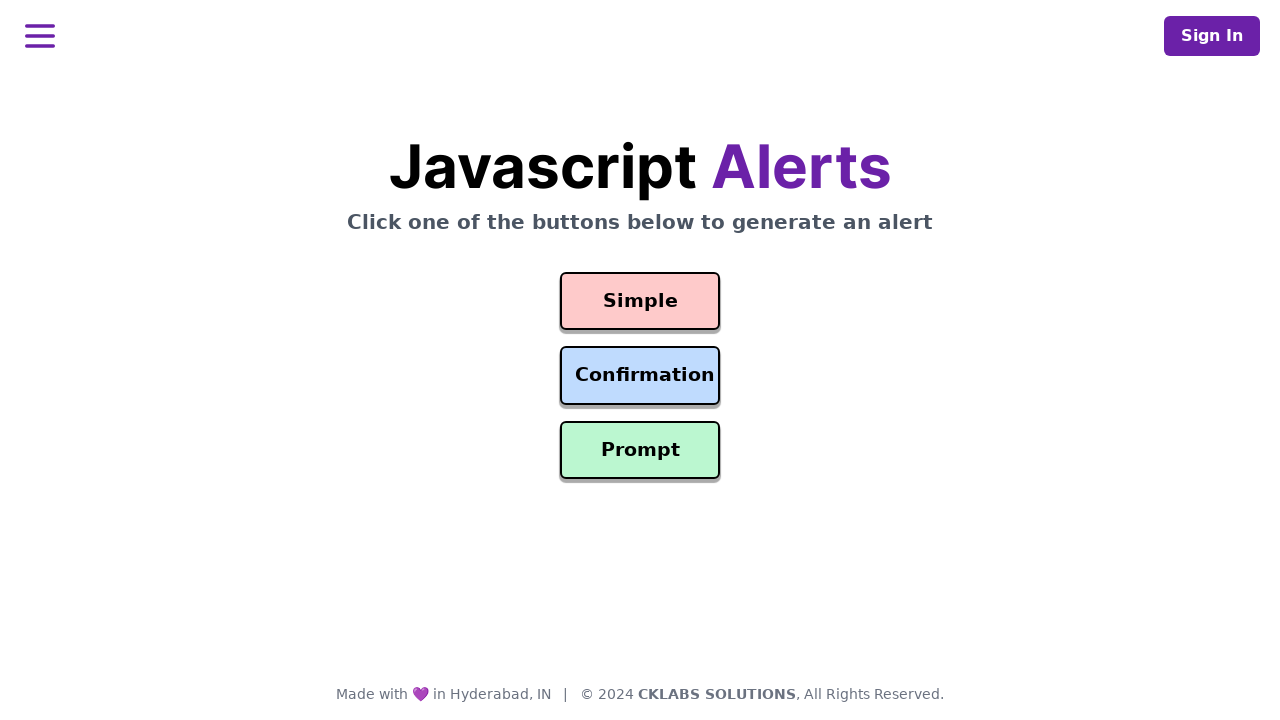

Clicked the Simple Alert button at (640, 301) on #simple
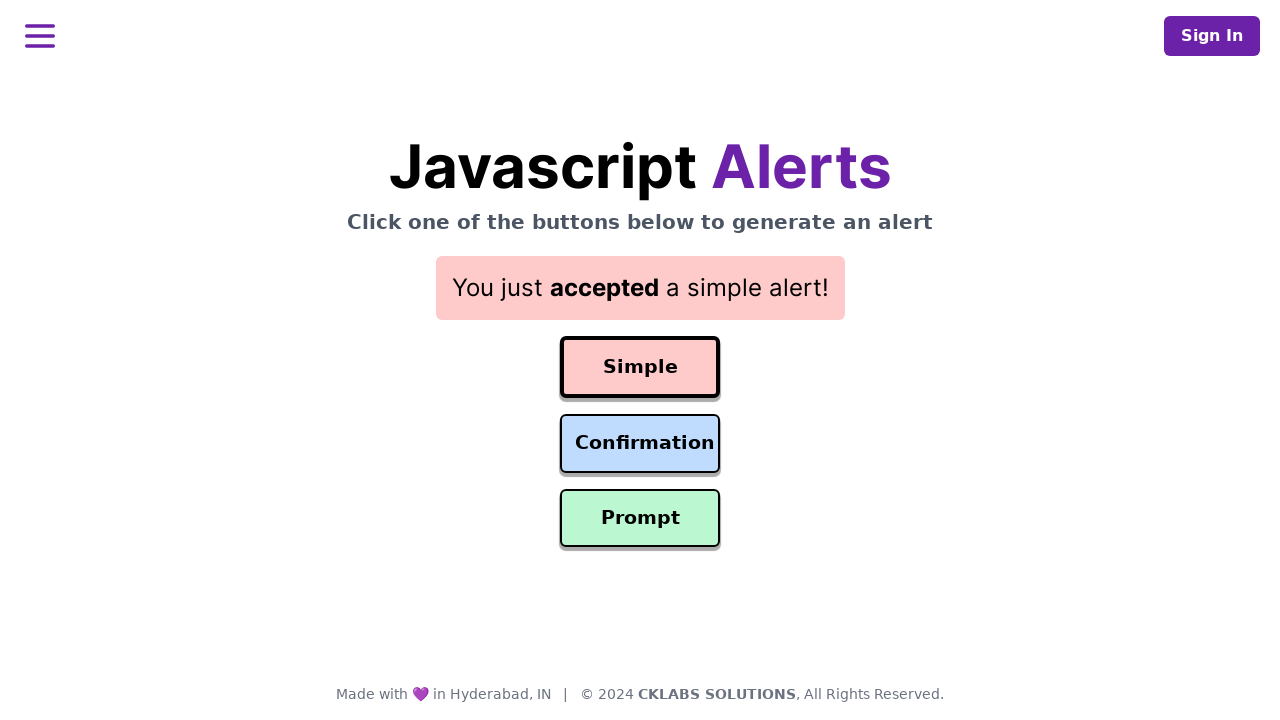

Set up dialog handler to accept alerts
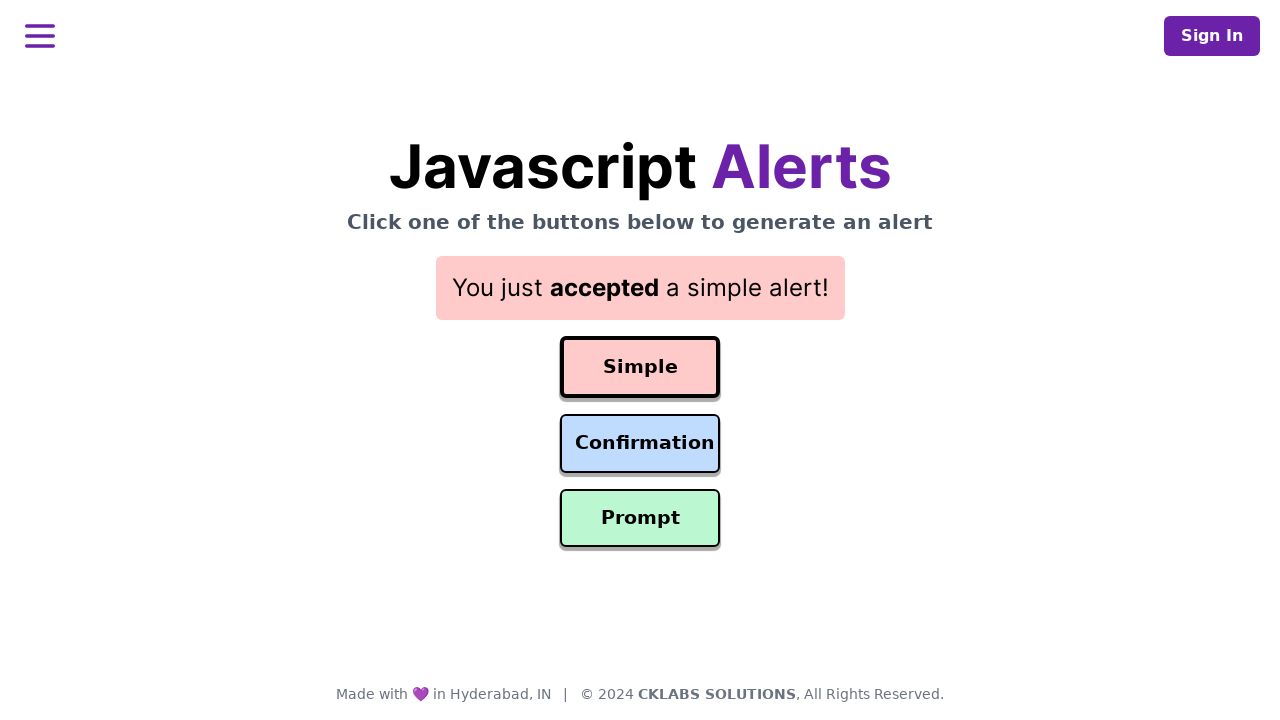

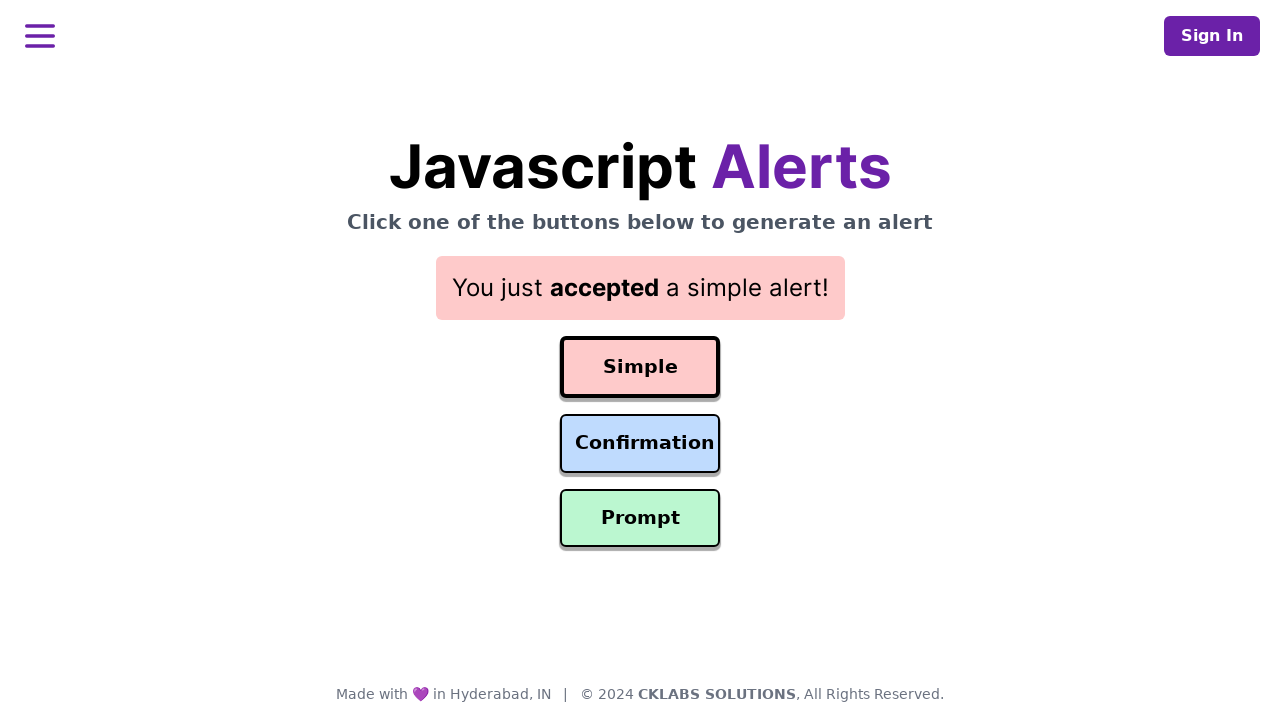